Tests mouse wheel scrolling functionality by scrolling down the page

Starting URL: https://practice.cydeo.com/

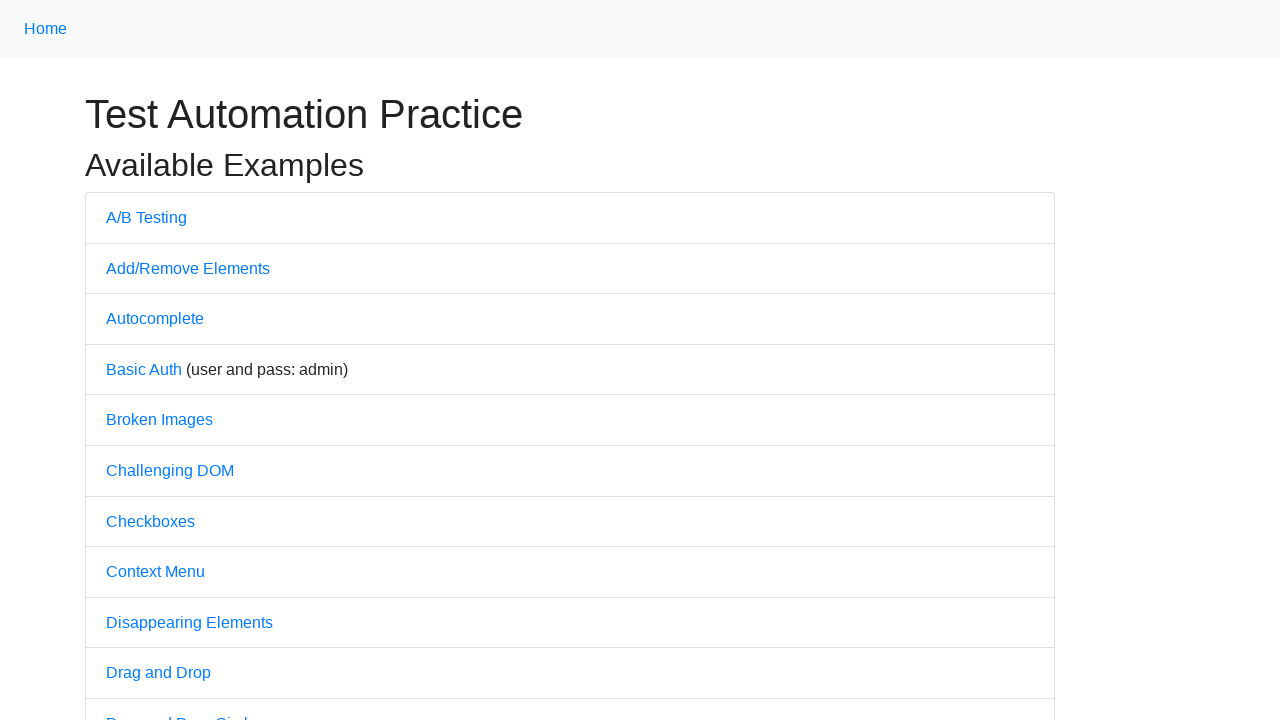

Scrolled down the page using mouse wheel
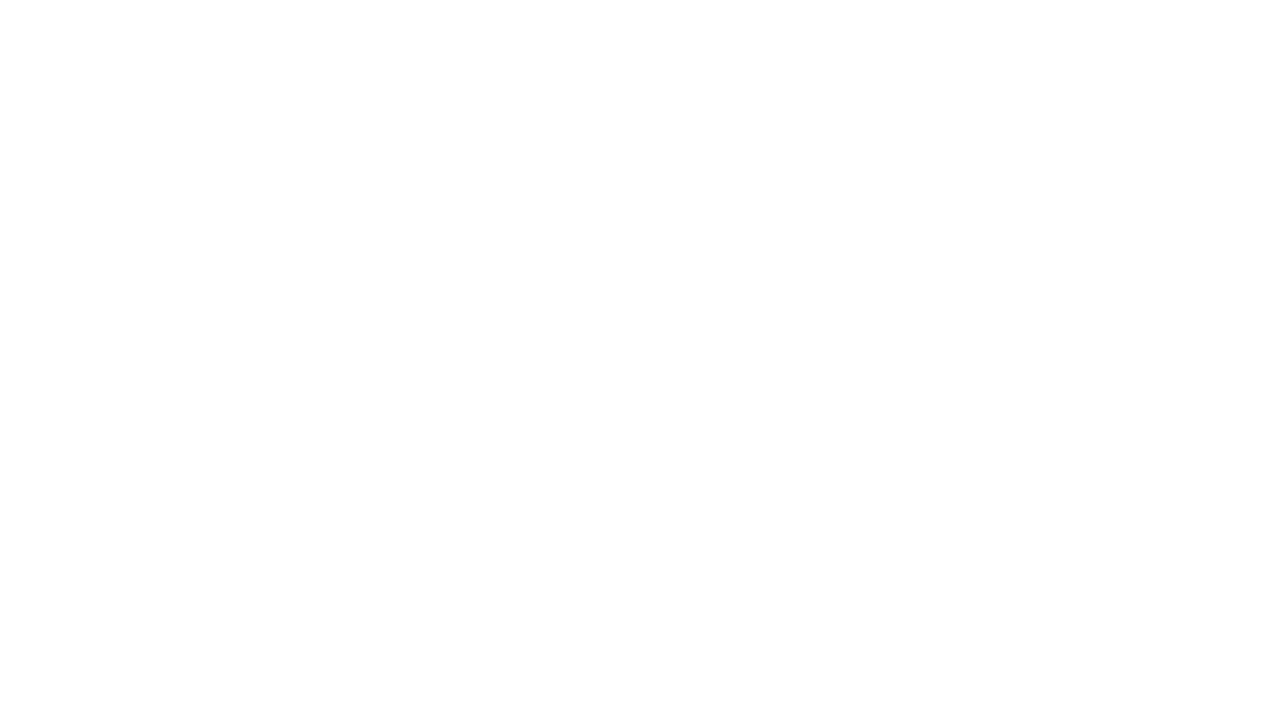

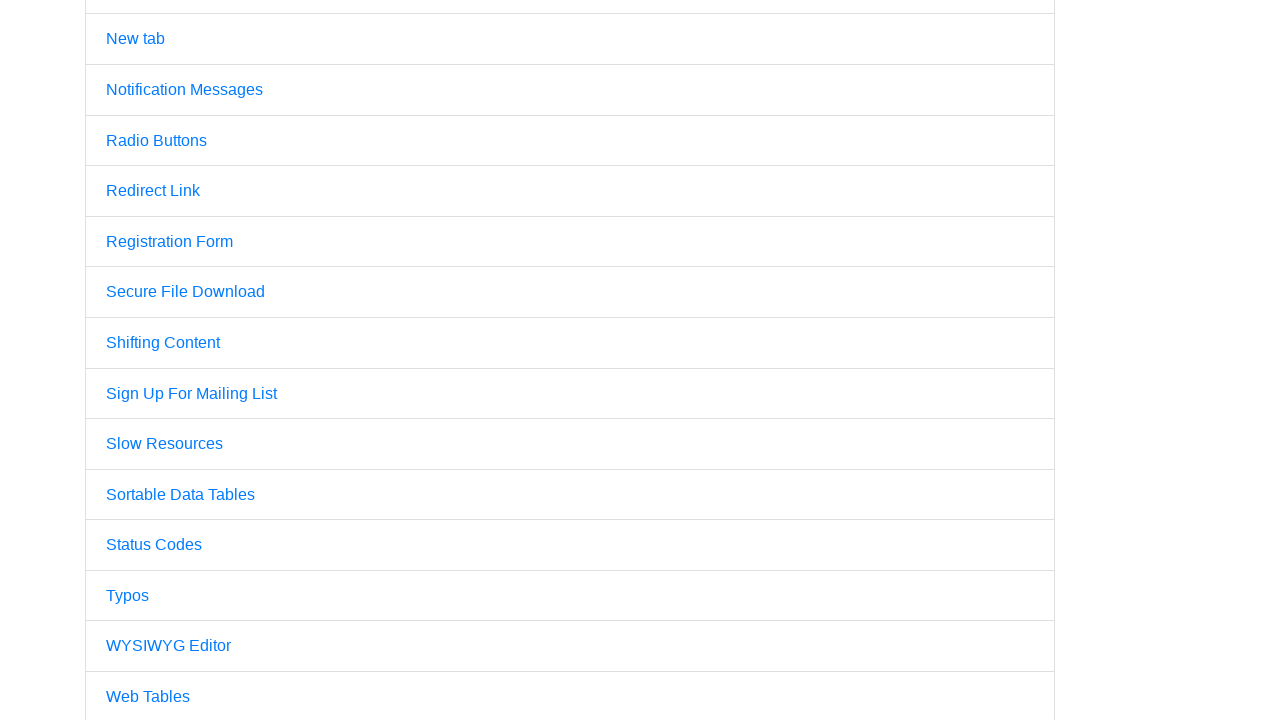